Tests a loading images page by waiting for images to become visible and verifying the presence of specific image elements

Starting URL: https://bonigarcia.dev/selenium-webdriver-java/loading-images.html

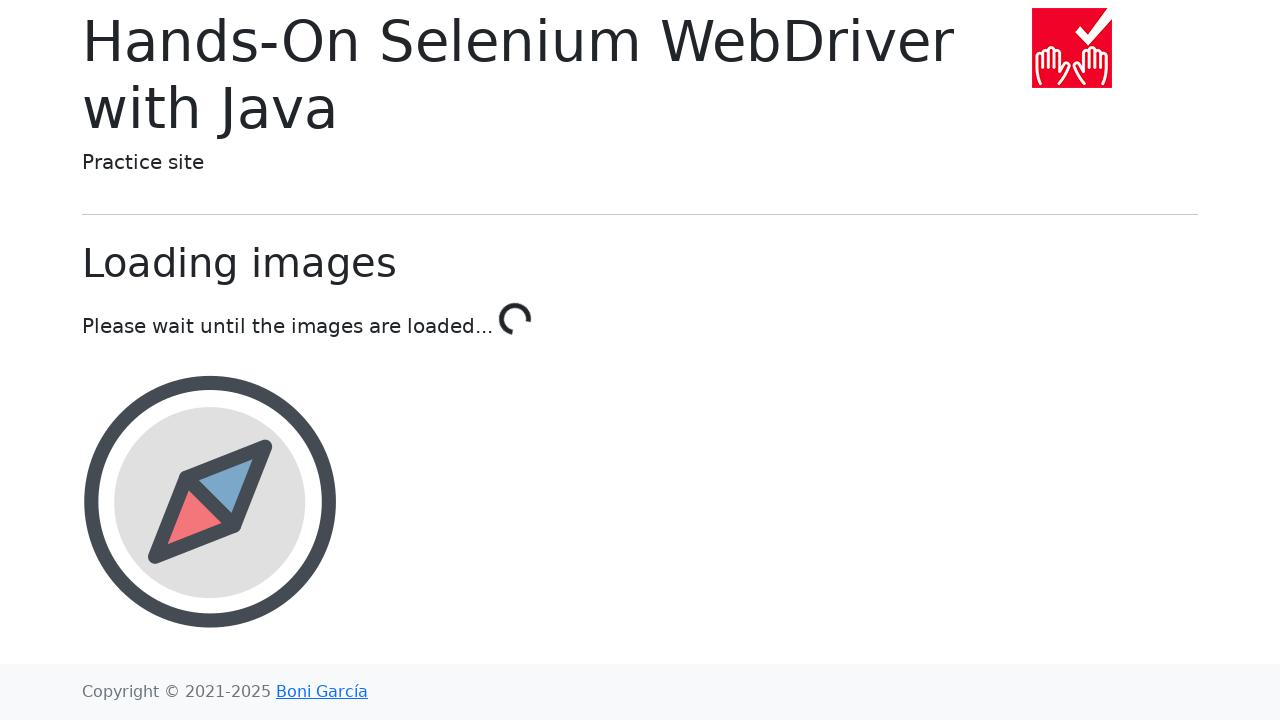

Waited for landscape image to become visible
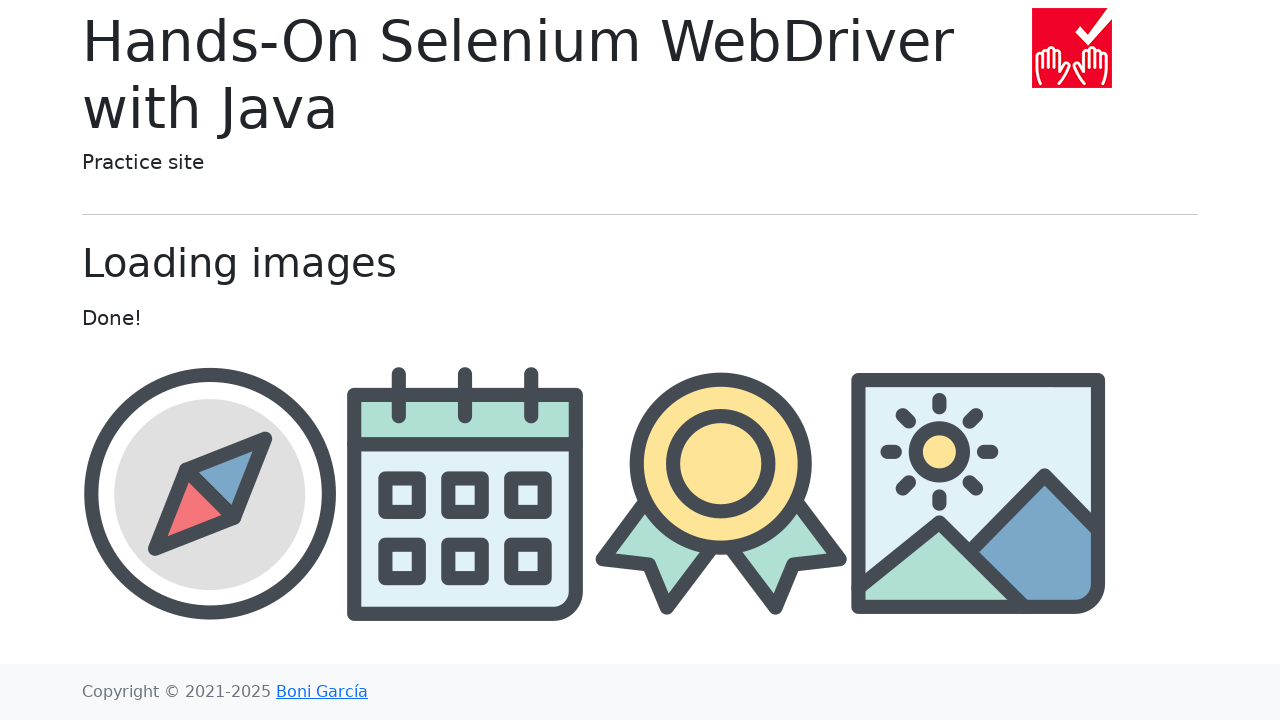

Located award image element
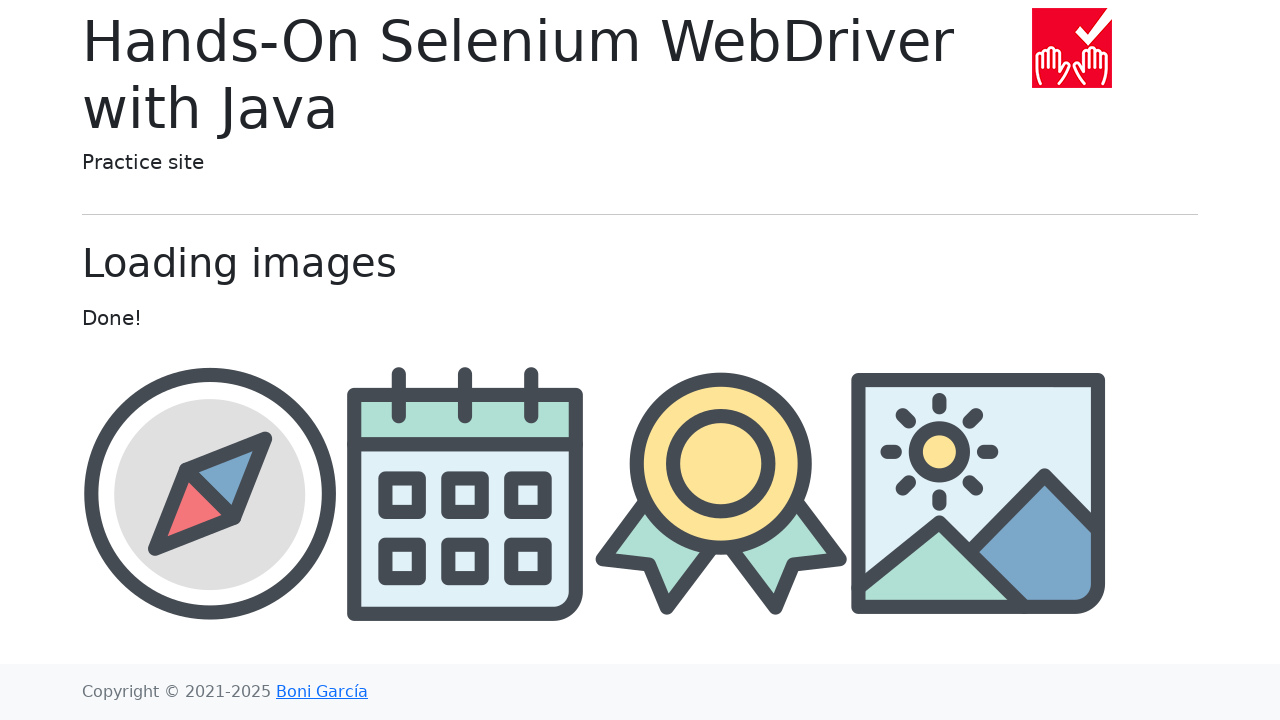

Waited for award image to become visible
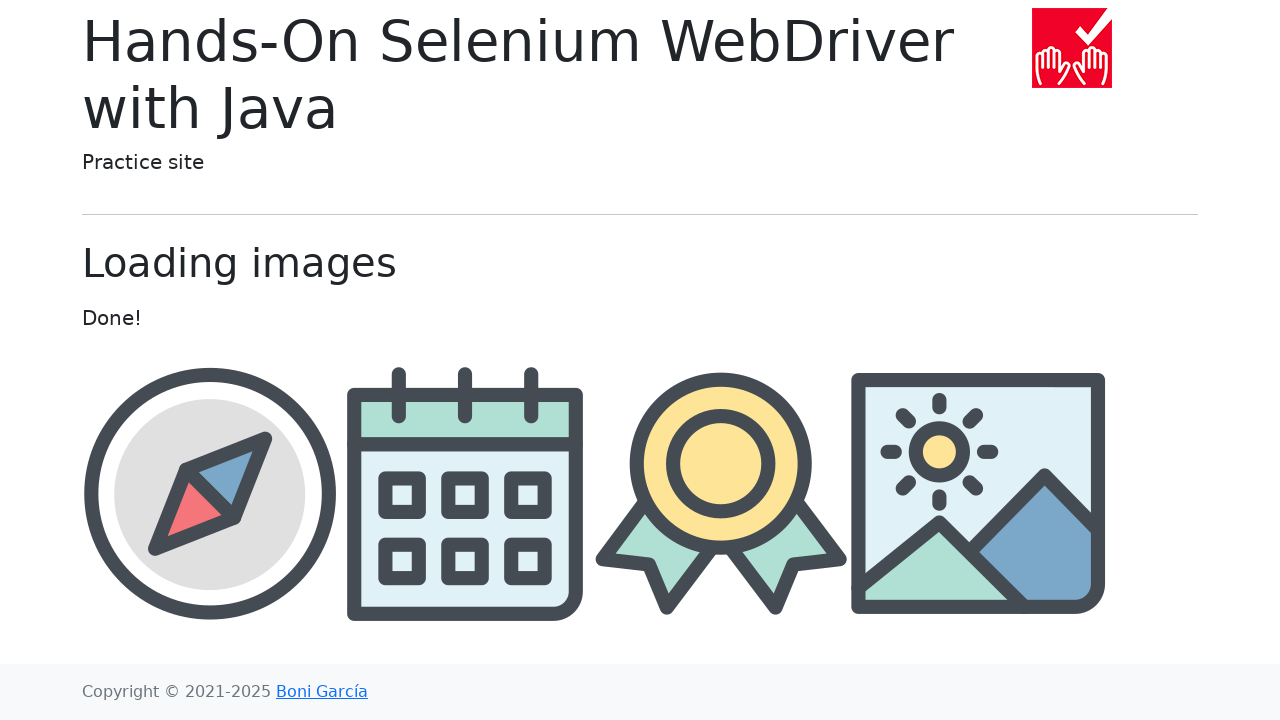

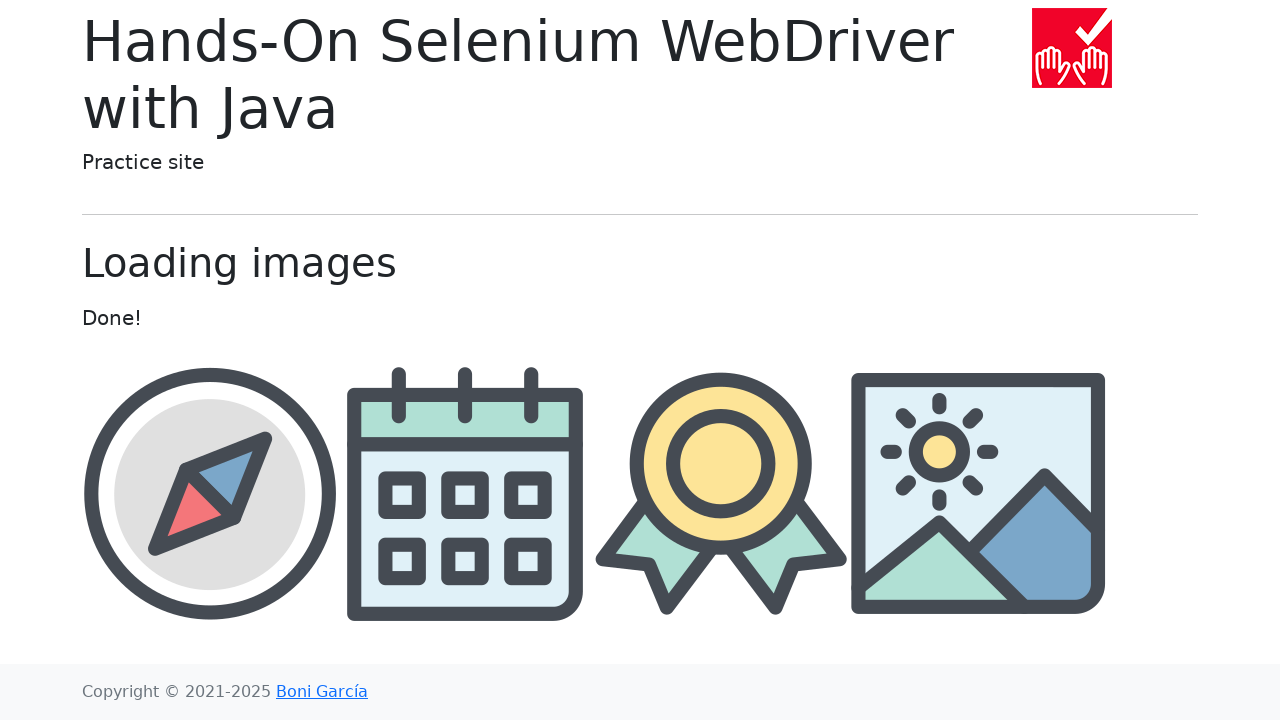